Tests checkbox functionality by clicking on a checkbox link, selecting a checkbox, verifying its selection state, and navigating back

Starting URL: https://the-internet.herokuapp.com/

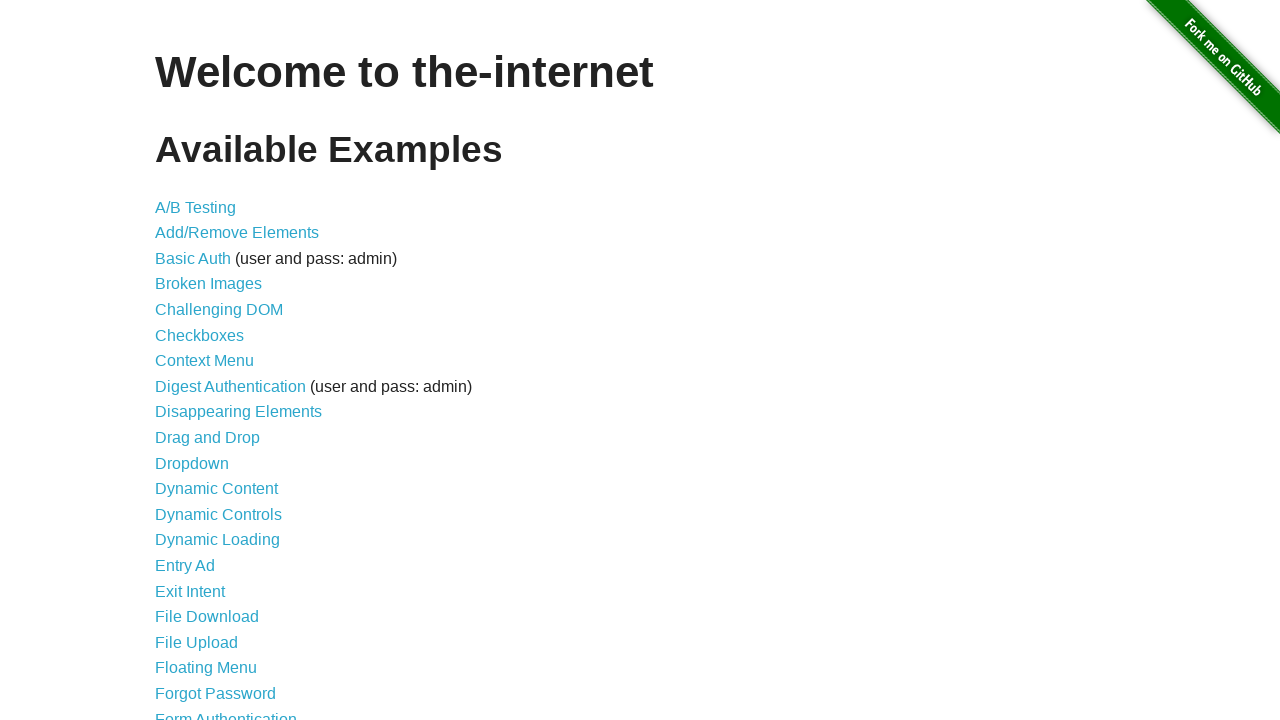

Clicked on Checkboxes link at (200, 335) on text=Checkboxes
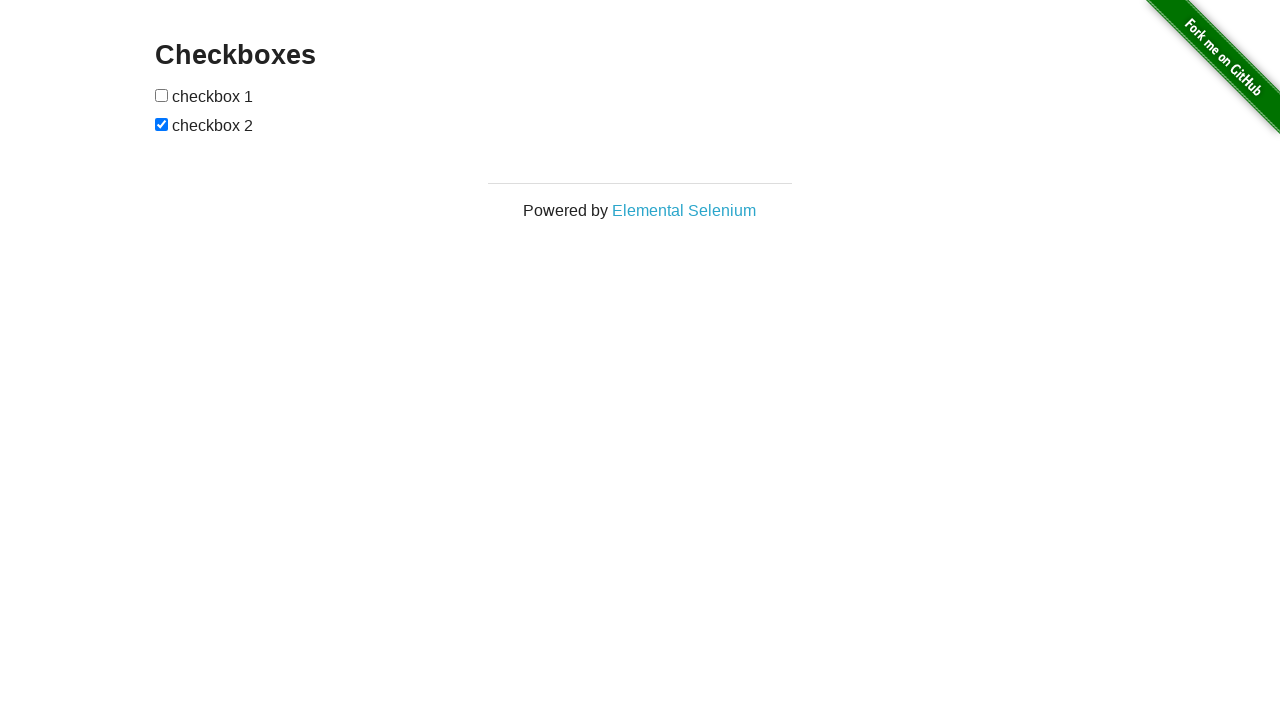

Clicked the first checkbox to select it at (162, 95) on form#checkboxes input >> nth=0
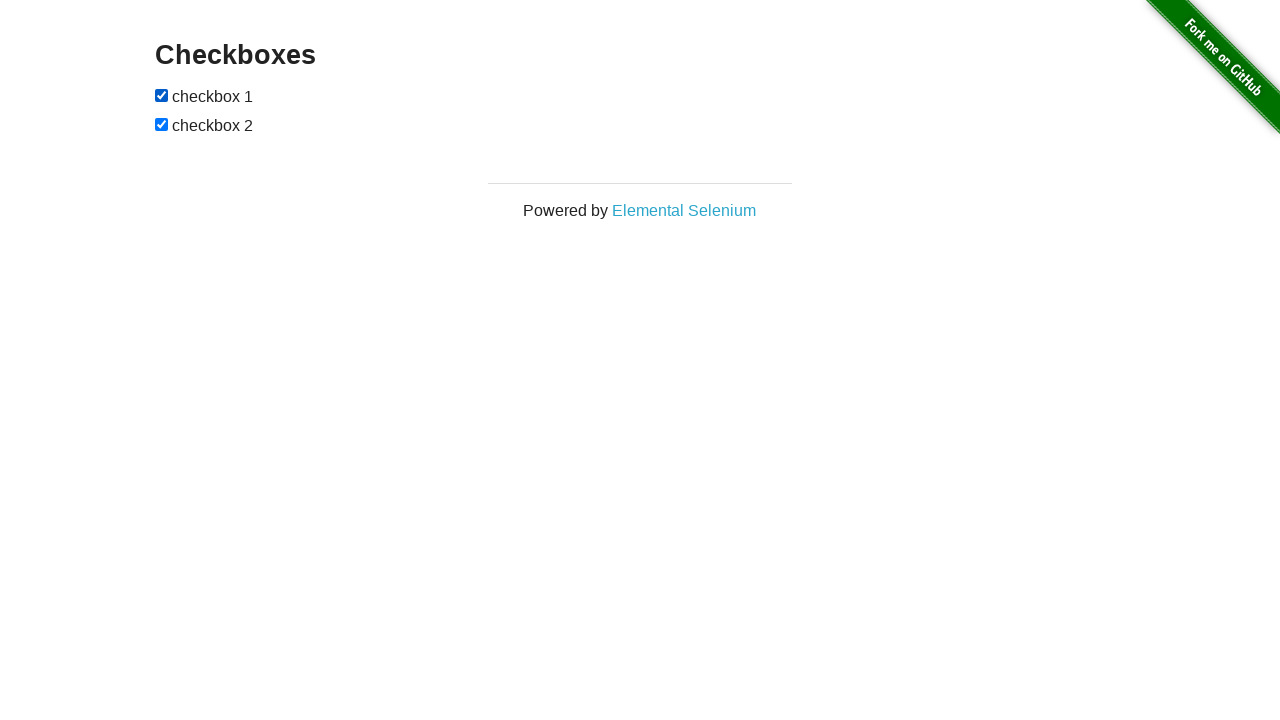

Verified checkbox is selected: True
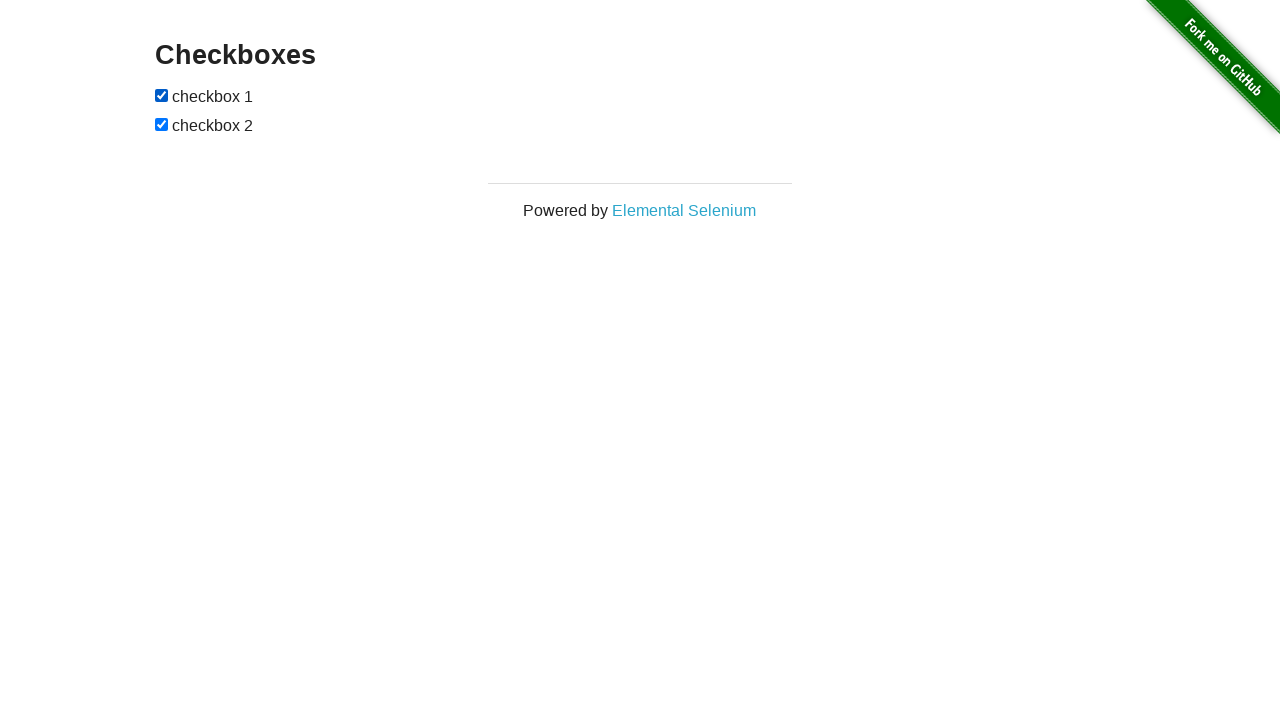

Navigated back to homepage
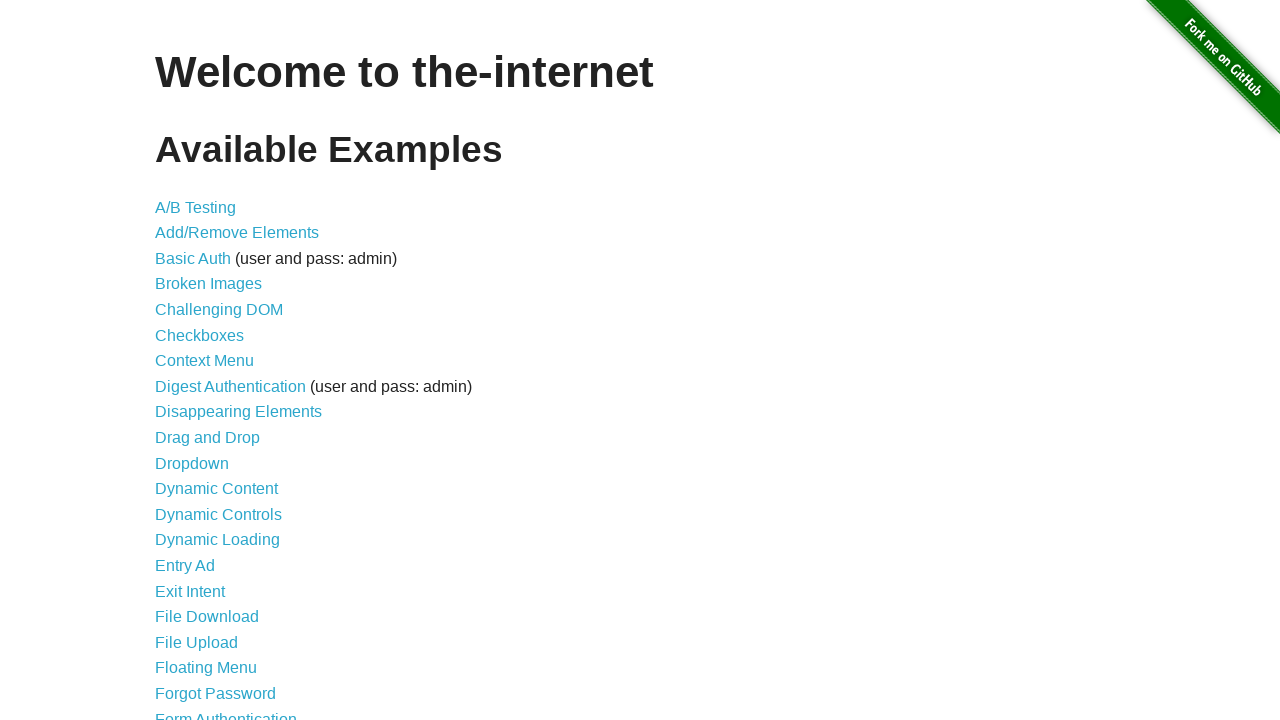

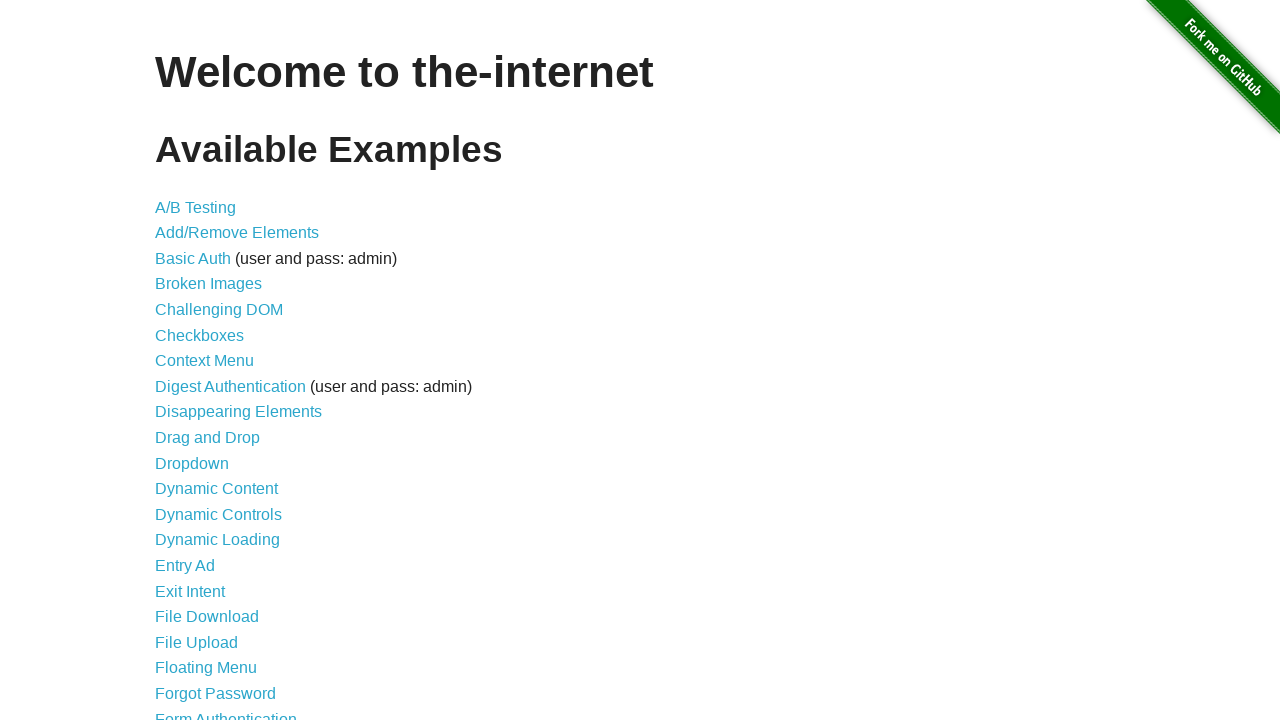